Tests filling a name input field on a practice automation website

Starting URL: https://testautomationpractice.blogspot.com/

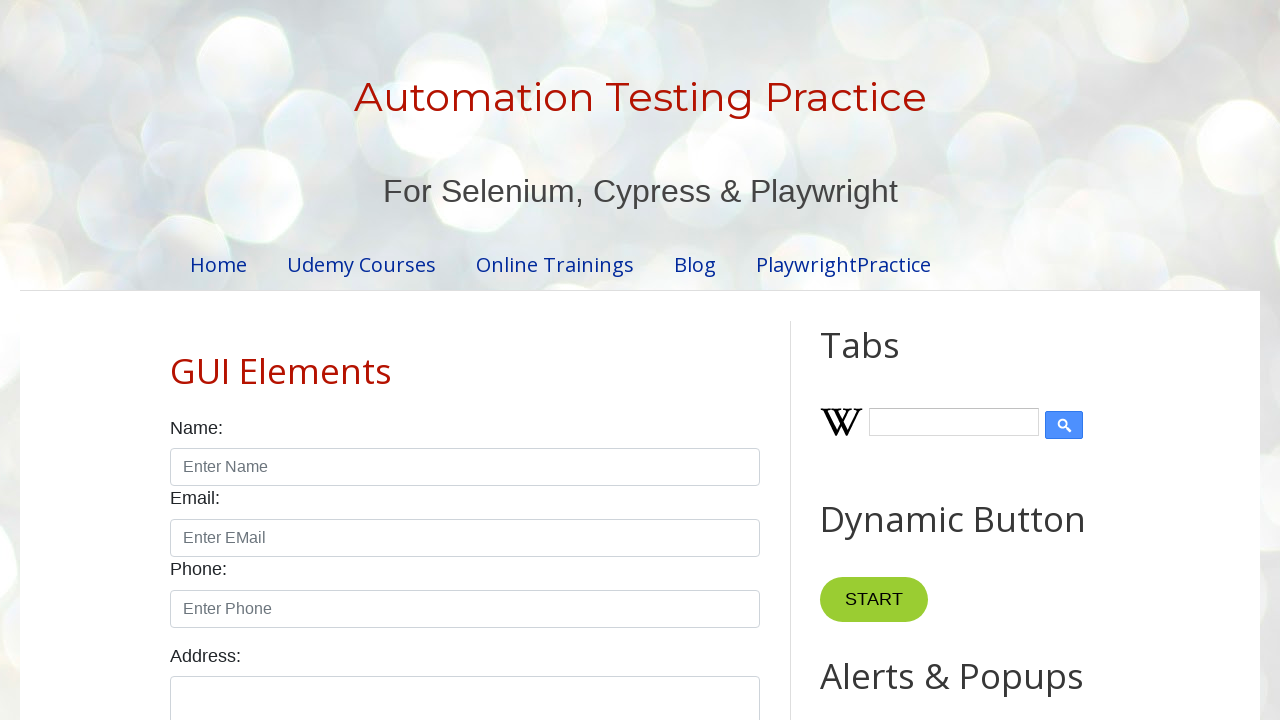

Filled name input field with 'Sachin' on xpath=//input[@id='name']
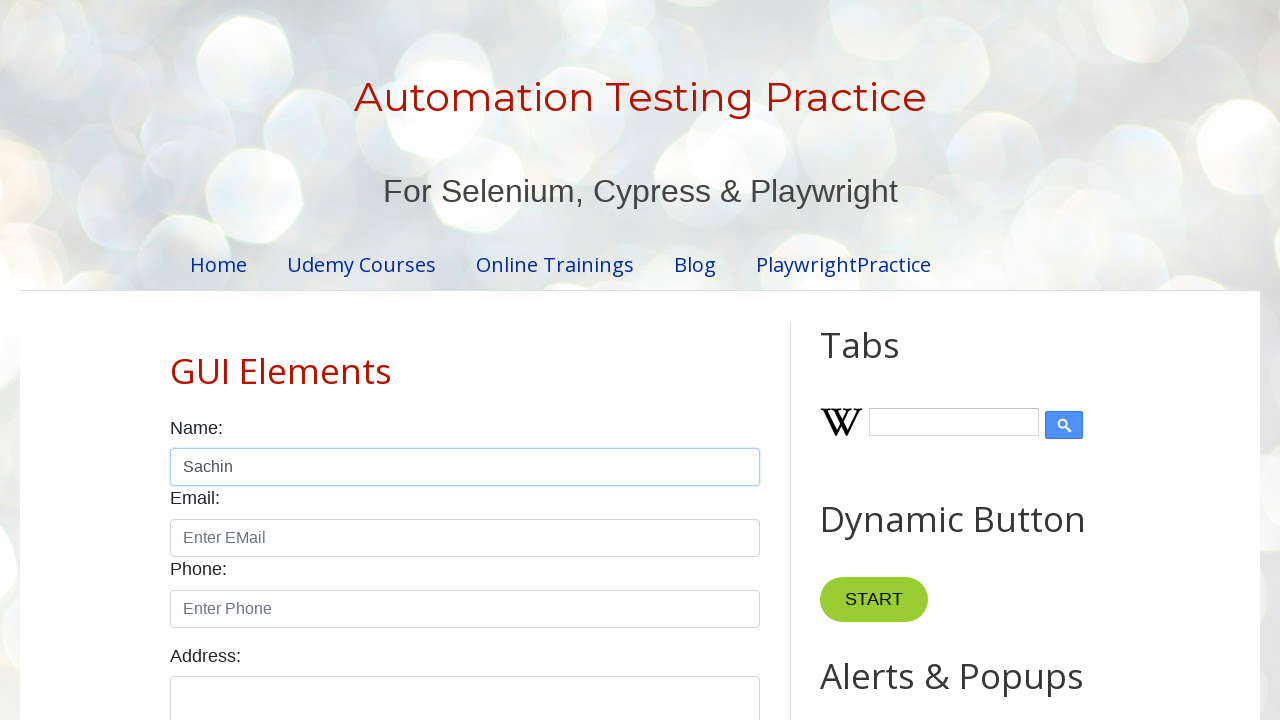

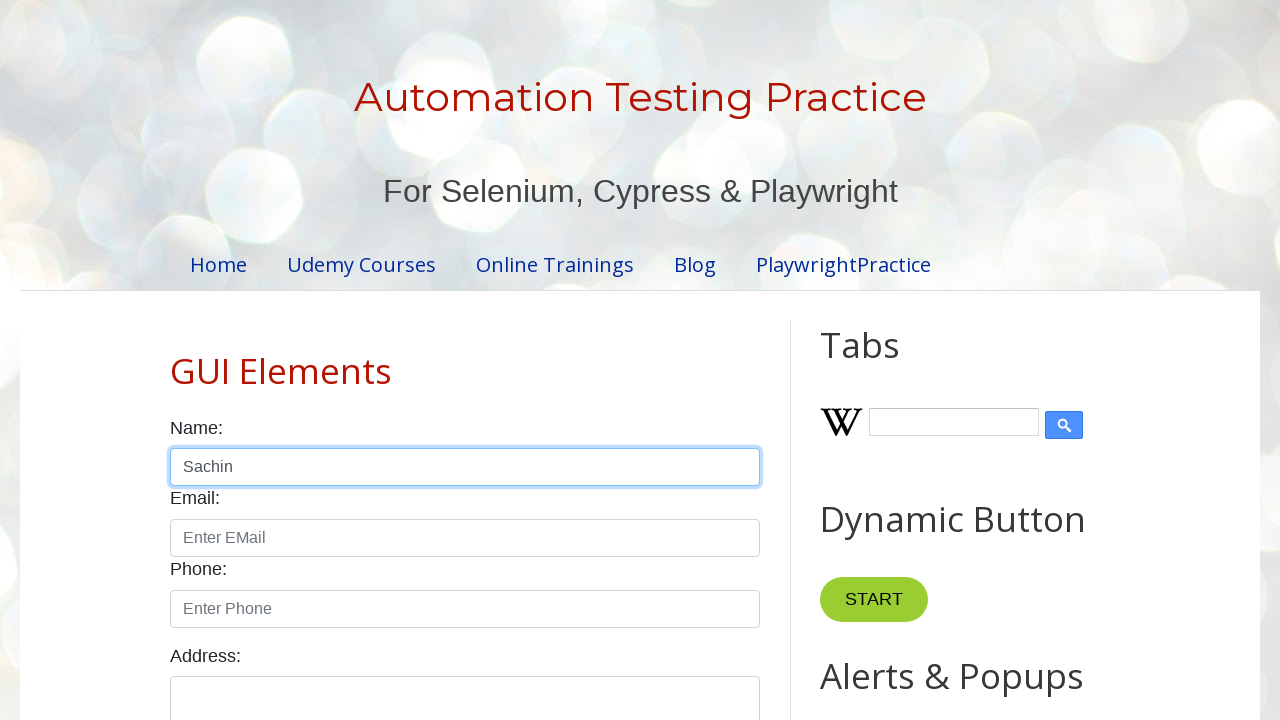